Tests file upload functionality on DemoQA by selecting a file using the upload input element

Starting URL: https://demoqa.com/upload-download

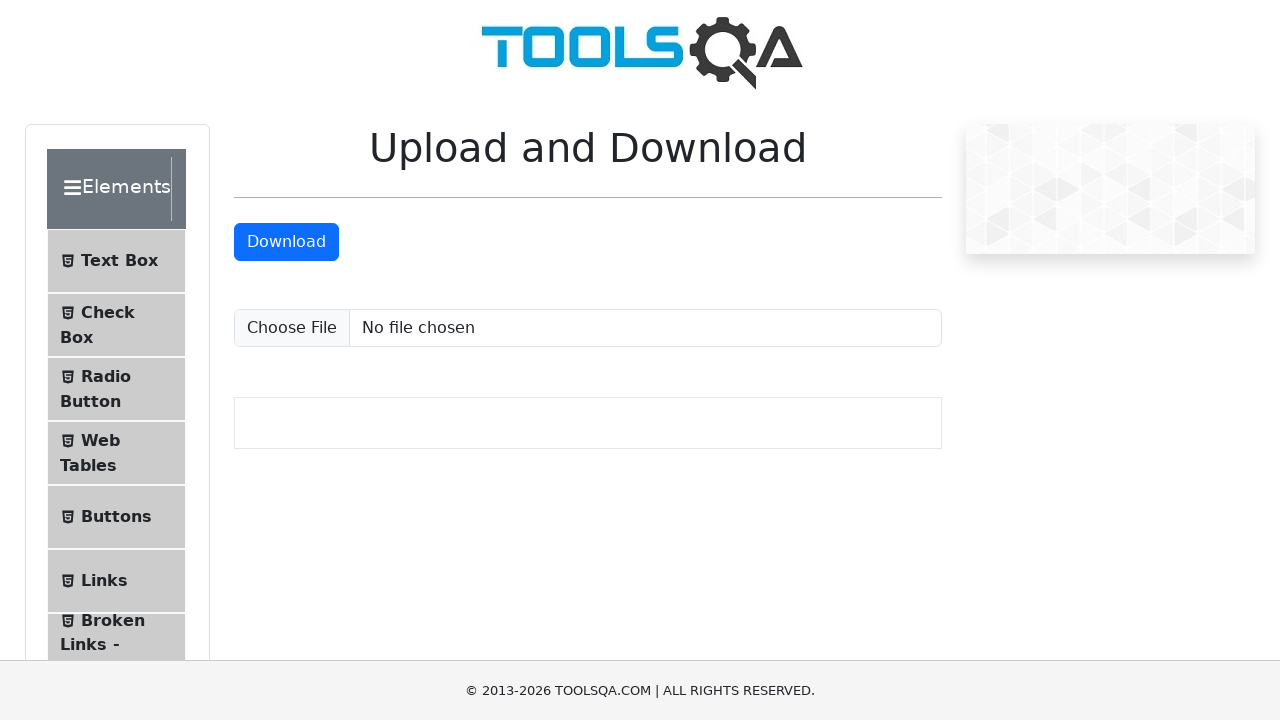

Created temporary test file at /tmp/test_upload_file.txt
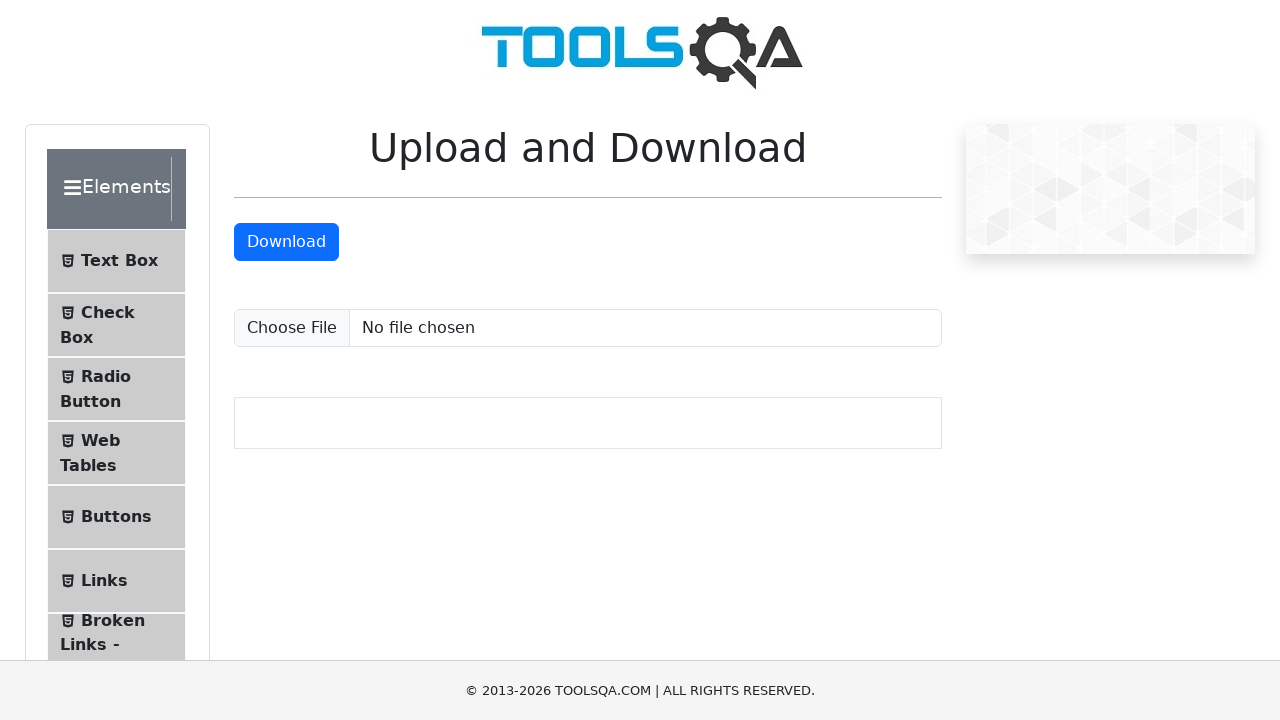

Selected test file for upload using file input element
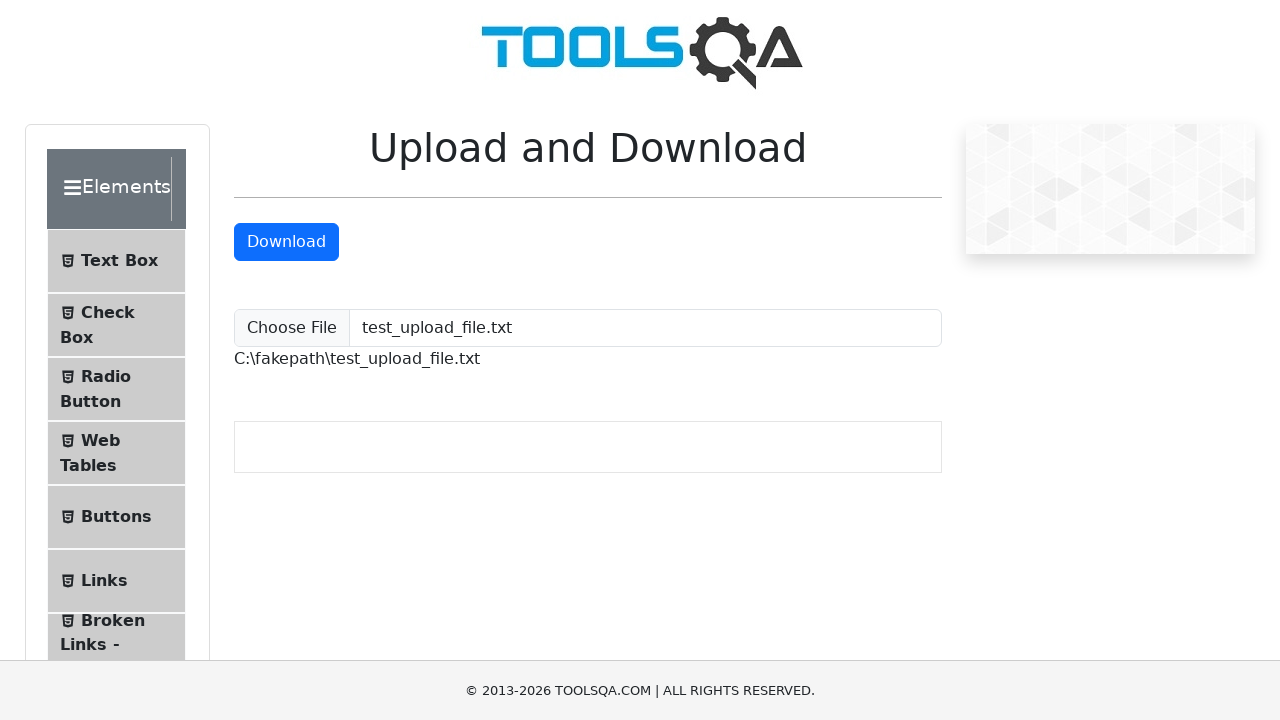

Upload completed - uploaded file path element appeared
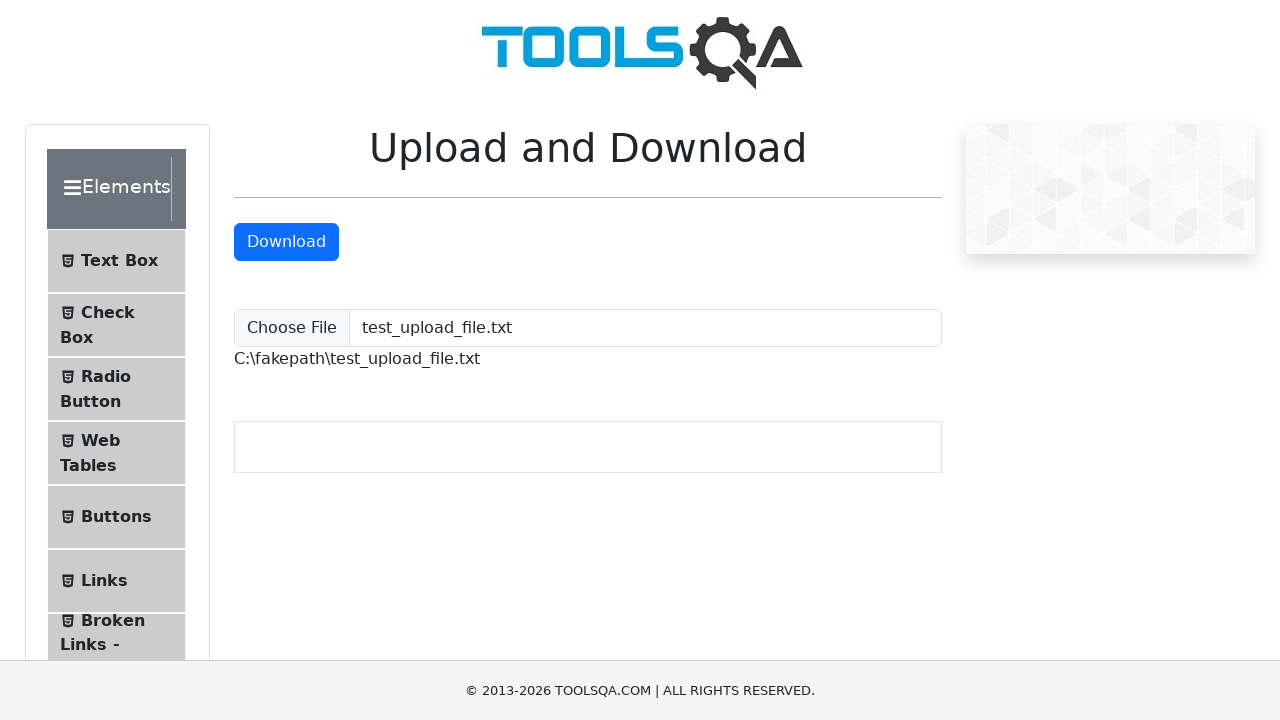

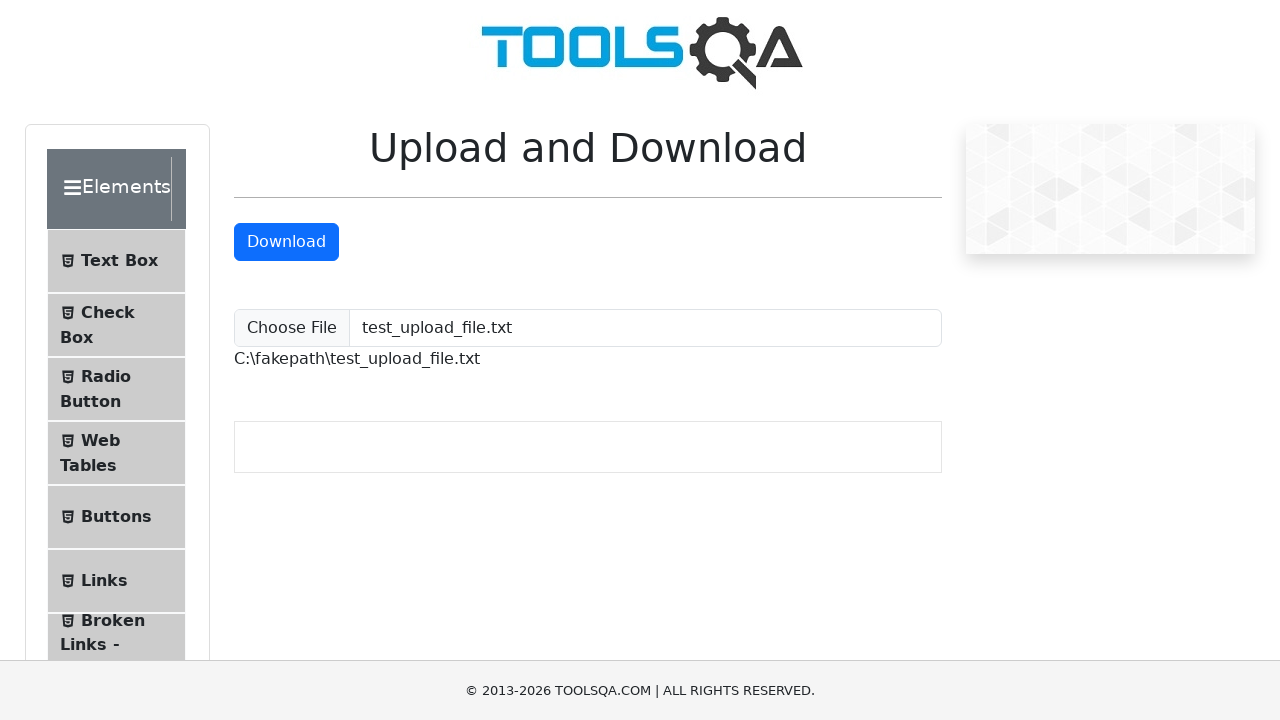